Tests window handling functionality by clicking a link that opens a new window, switching between windows, and verifying page titles and text content on both windows.

Starting URL: https://the-internet.herokuapp.com/windows

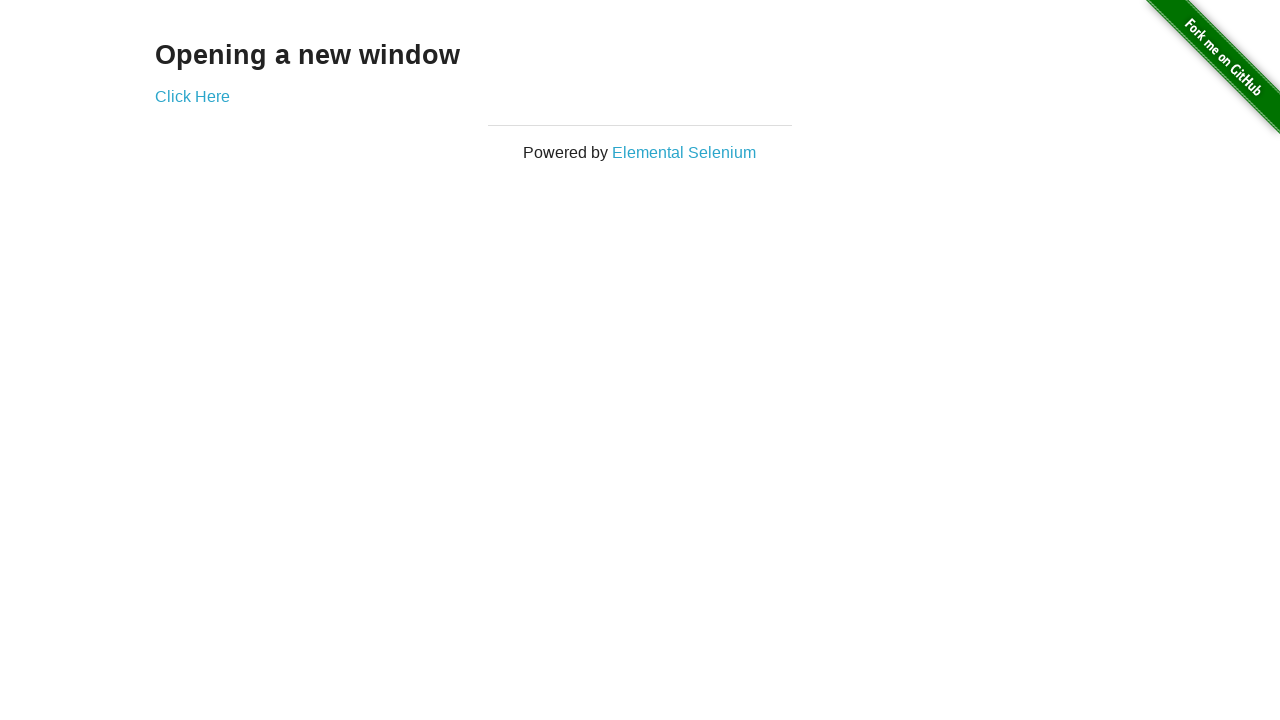

Retrieved heading text from first page
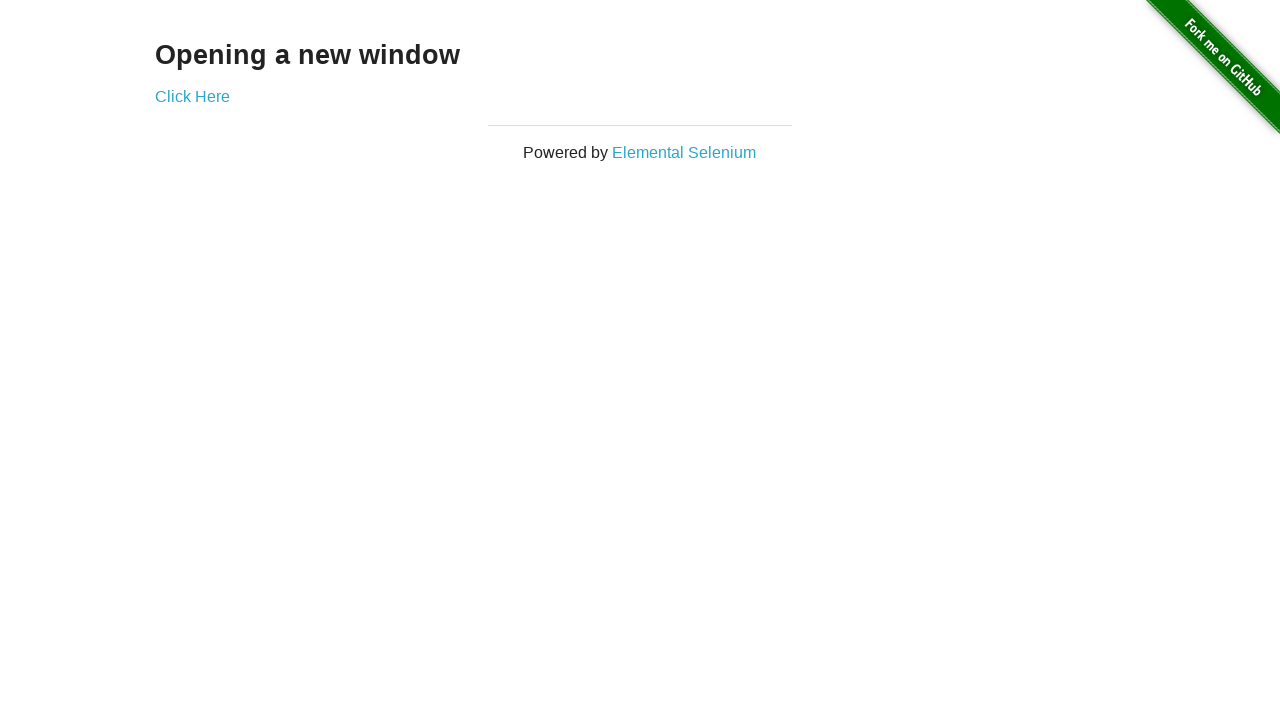

Verified heading contains 'Opening a new window'
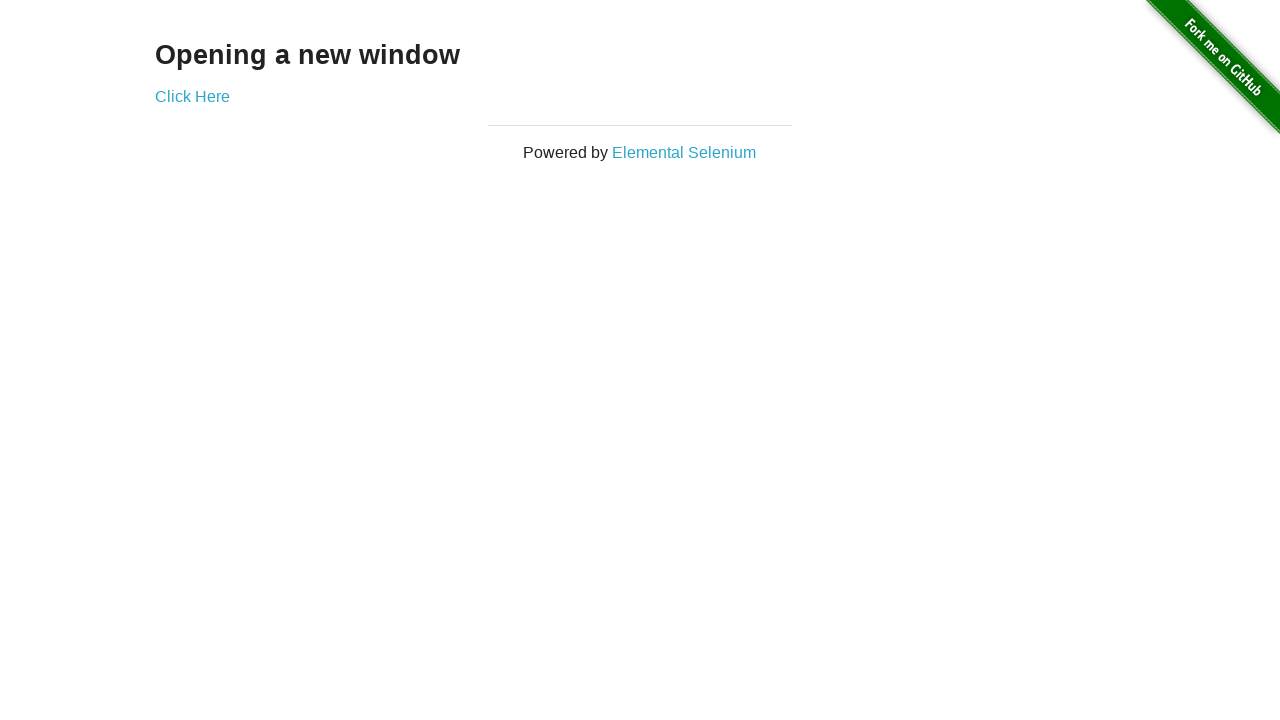

Verified first page title is 'The Internet'
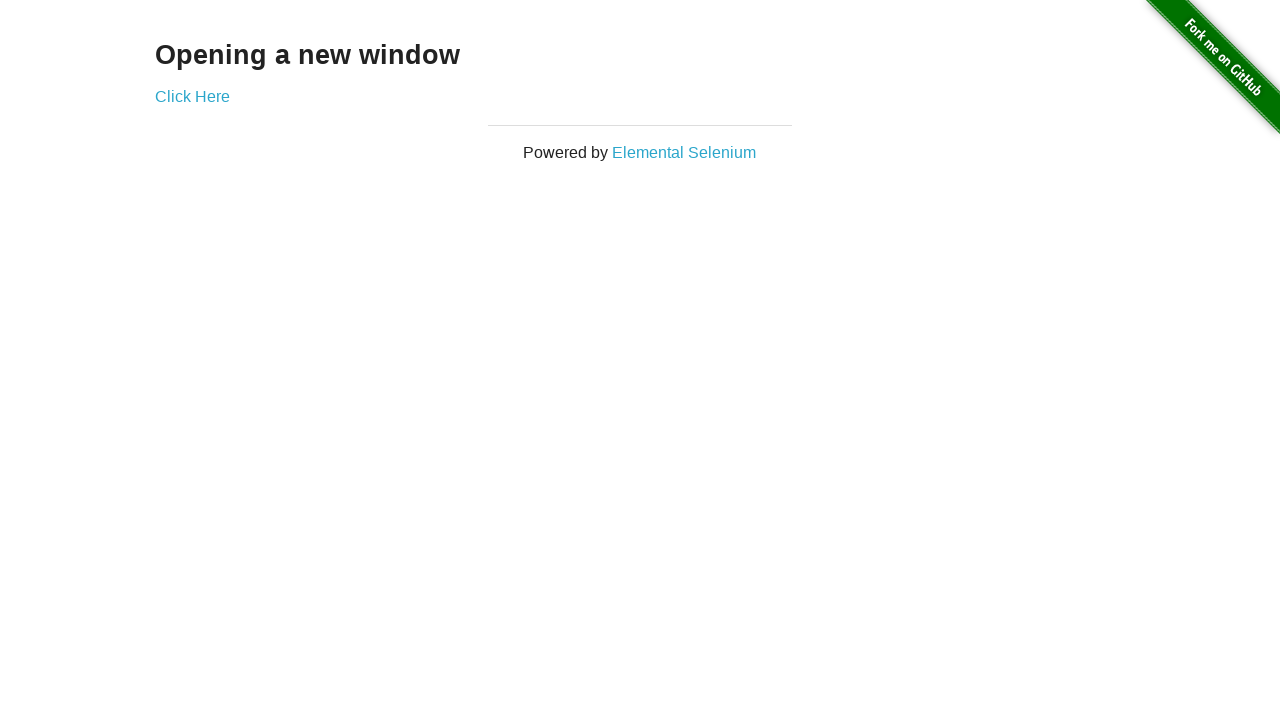

Stored reference to first page
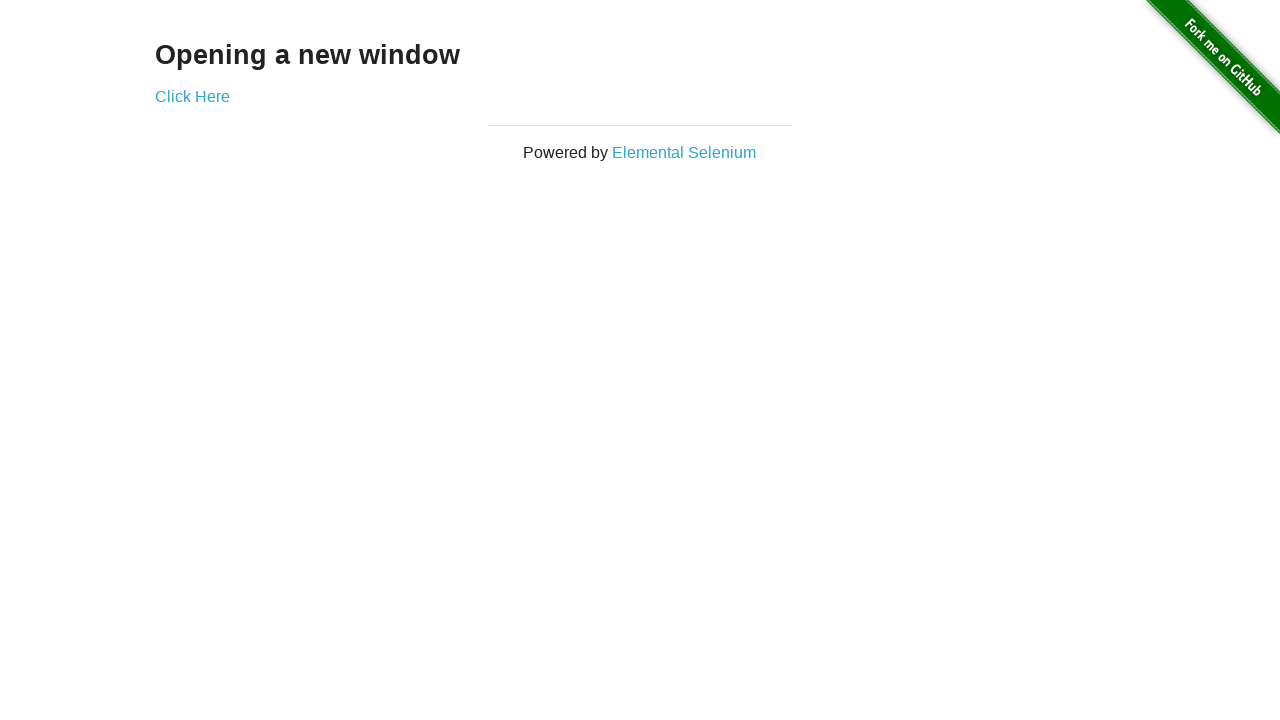

Clicked 'Click Here' button to open new window at (192, 96) on xpath=//*[@href='/windows/new']
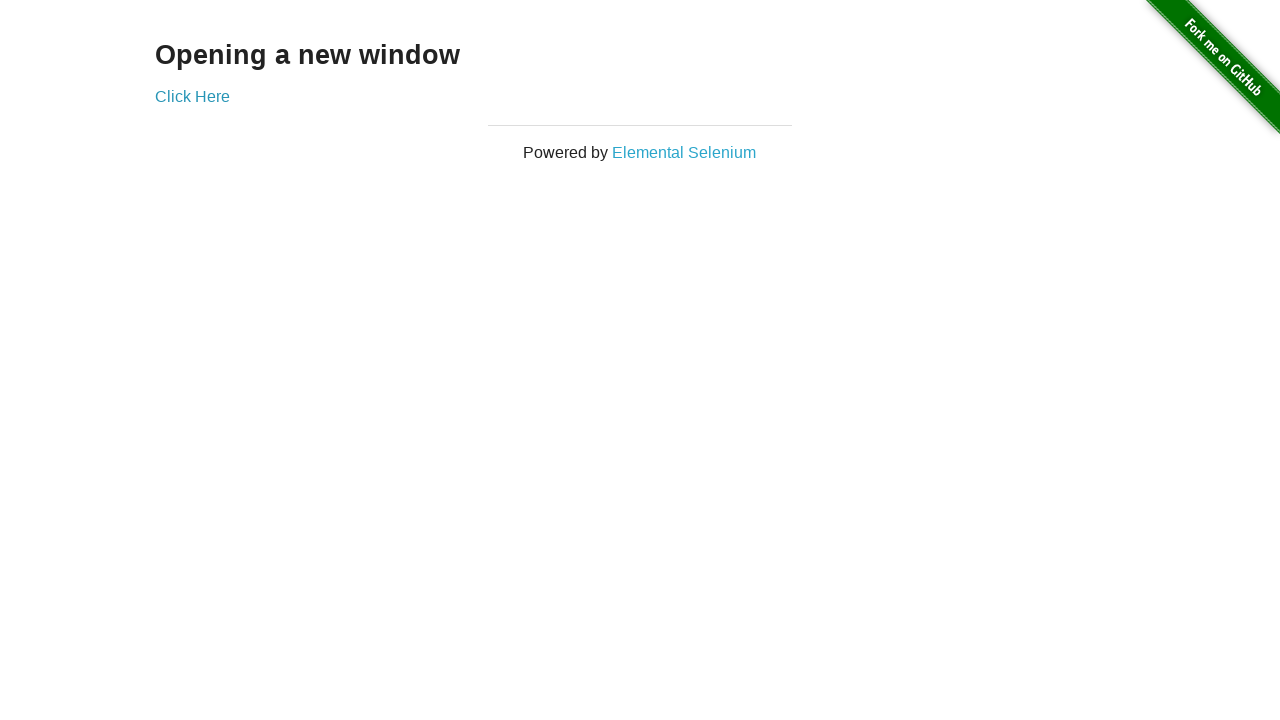

Captured new window reference
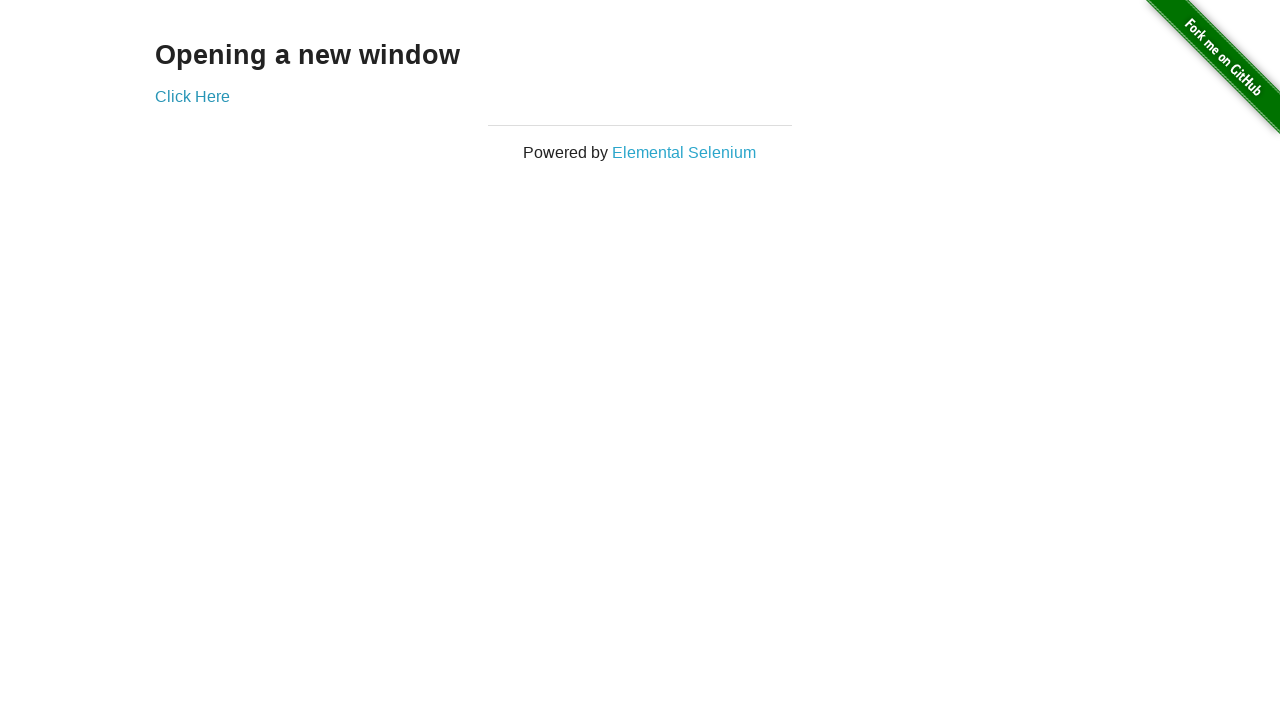

New window loaded successfully
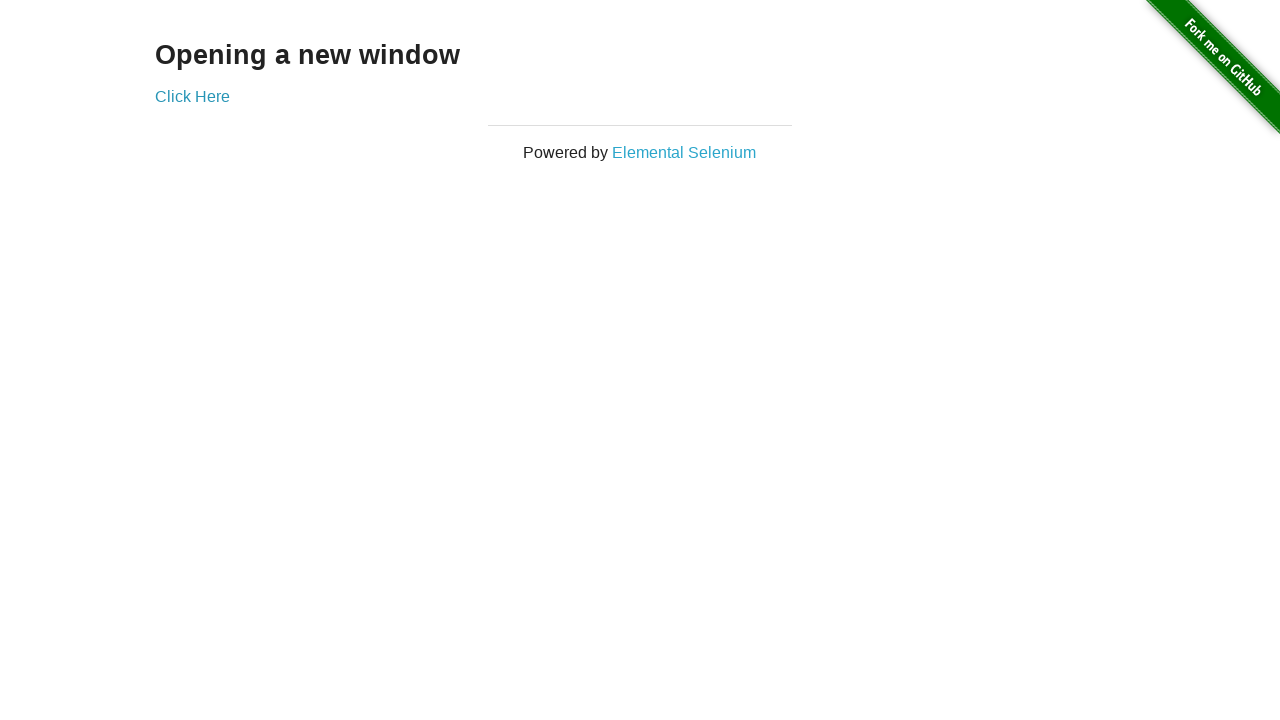

Verified new window title is 'New Window'
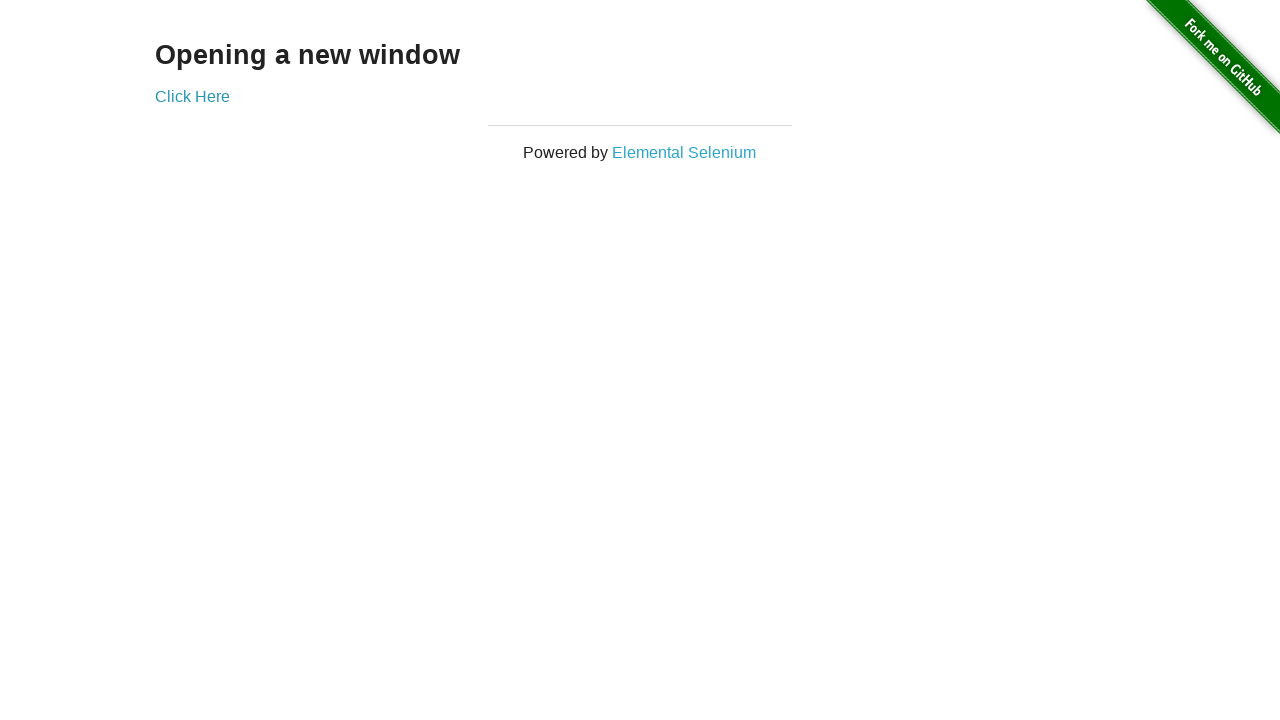

Verified new window heading is 'New Window'
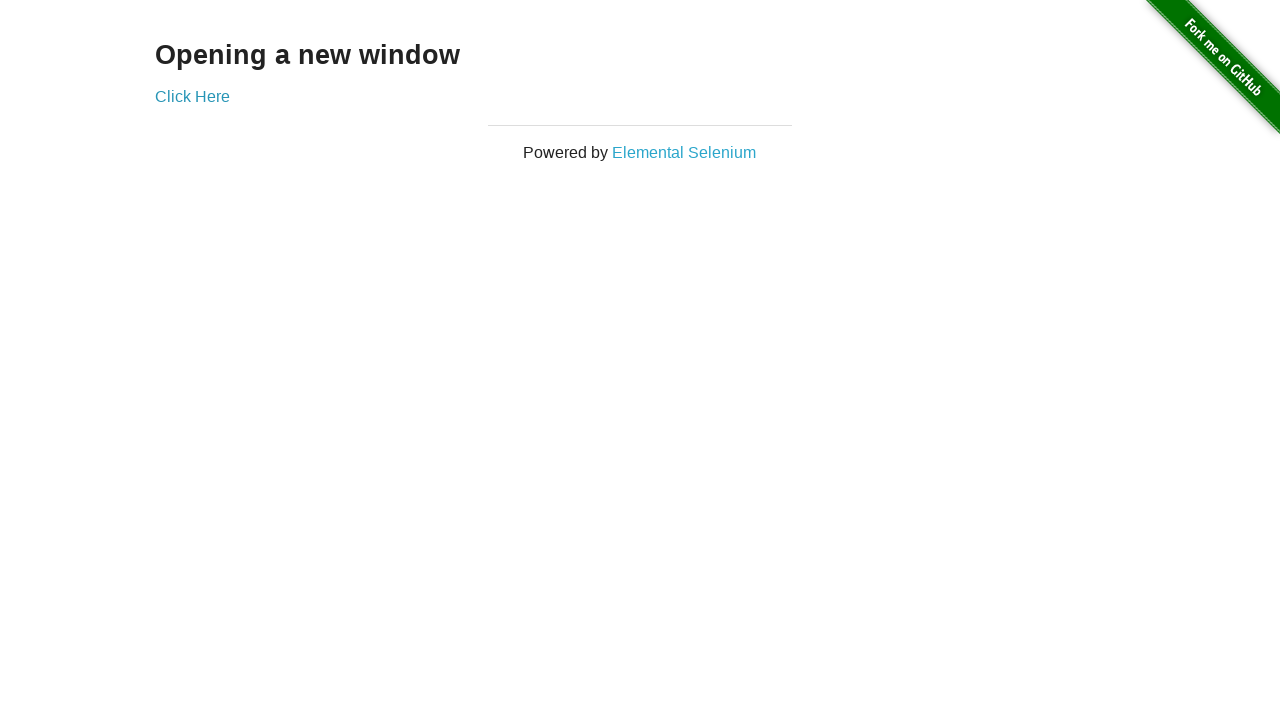

Switched back to first window
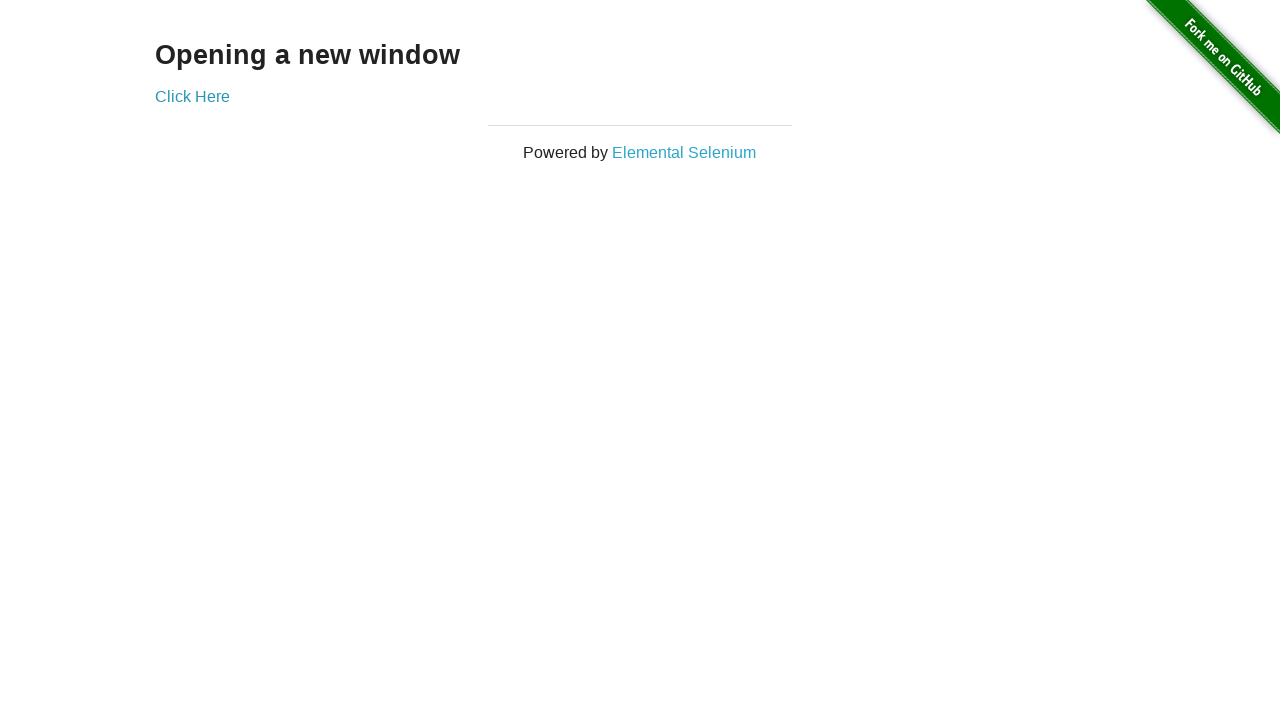

Verified first window title is still 'The Internet'
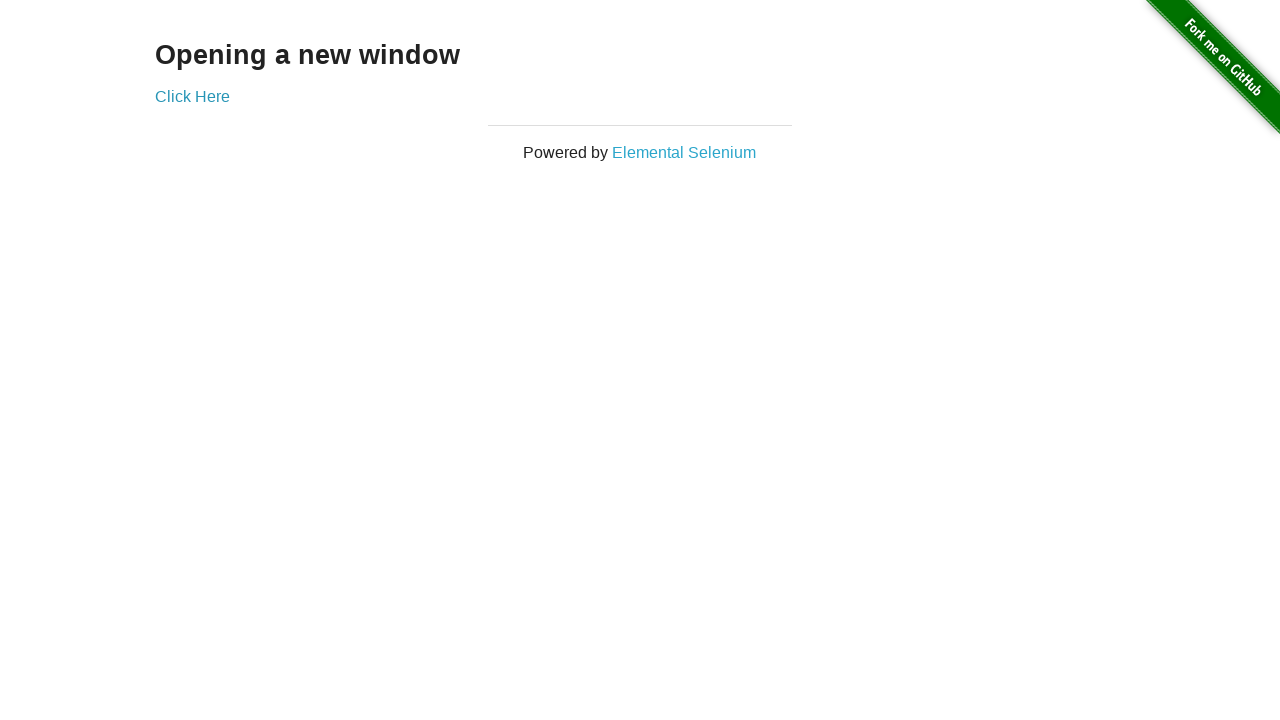

Switched to second window
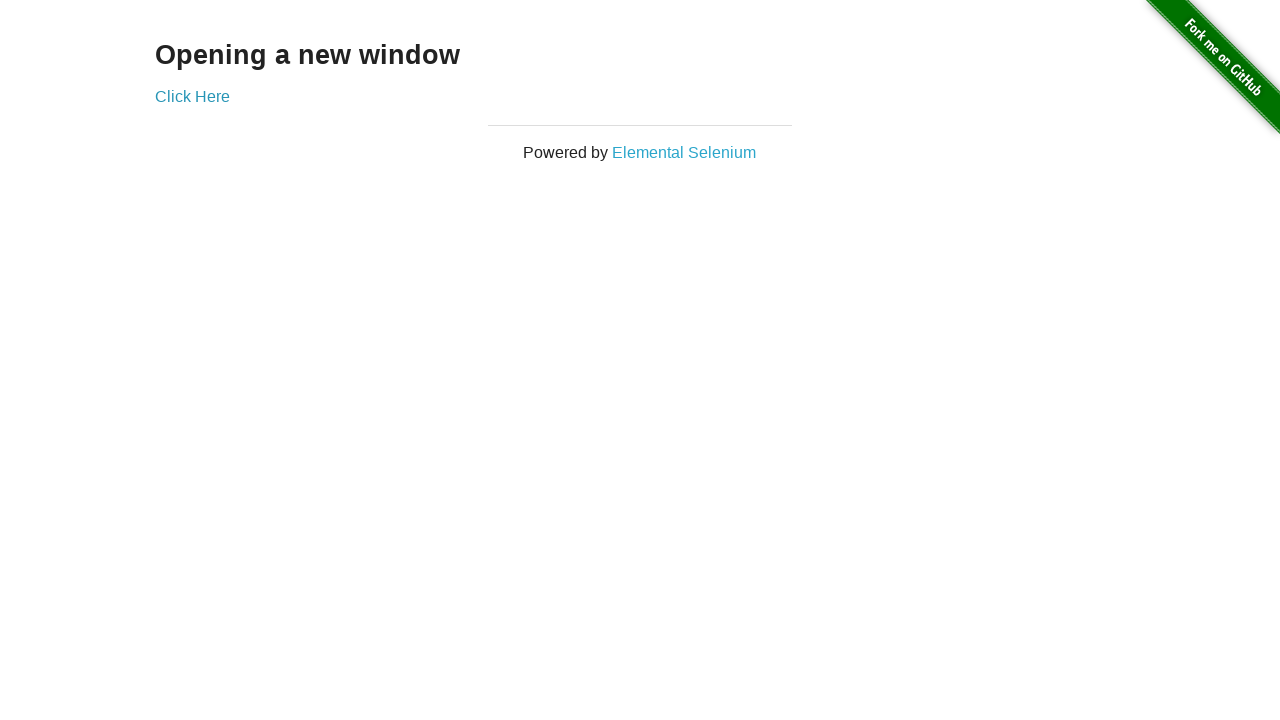

Switched back to first window
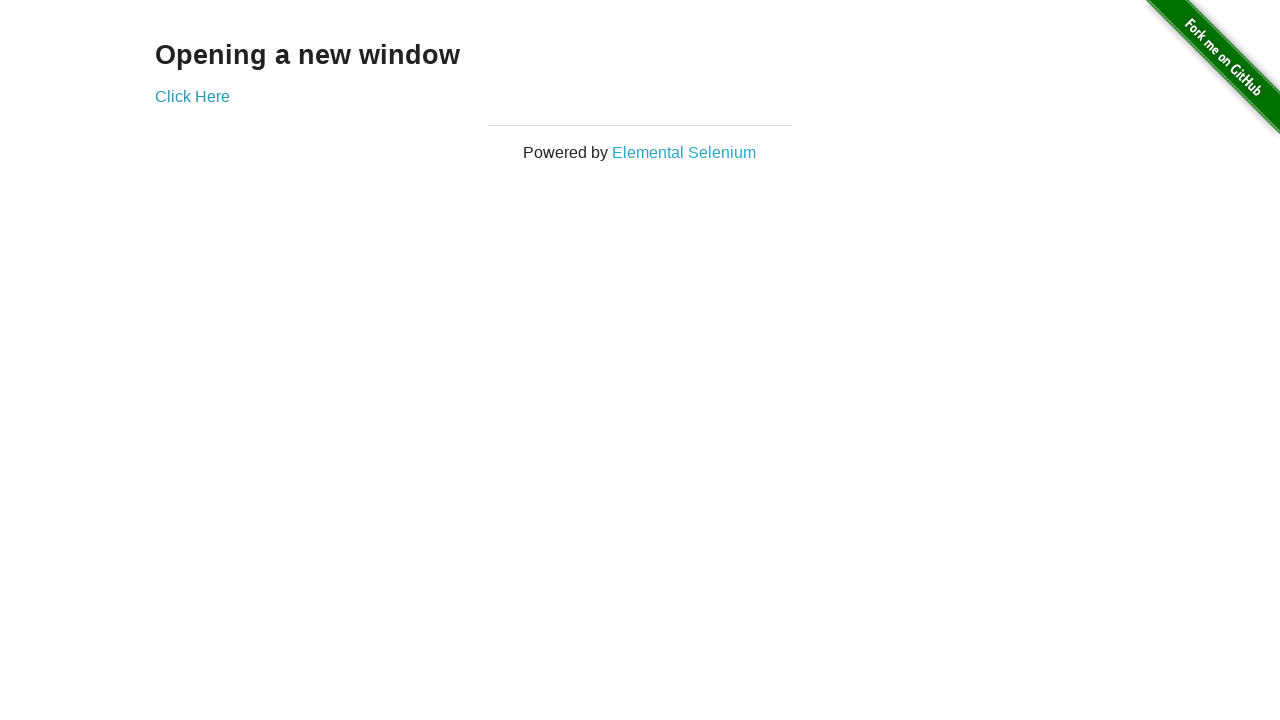

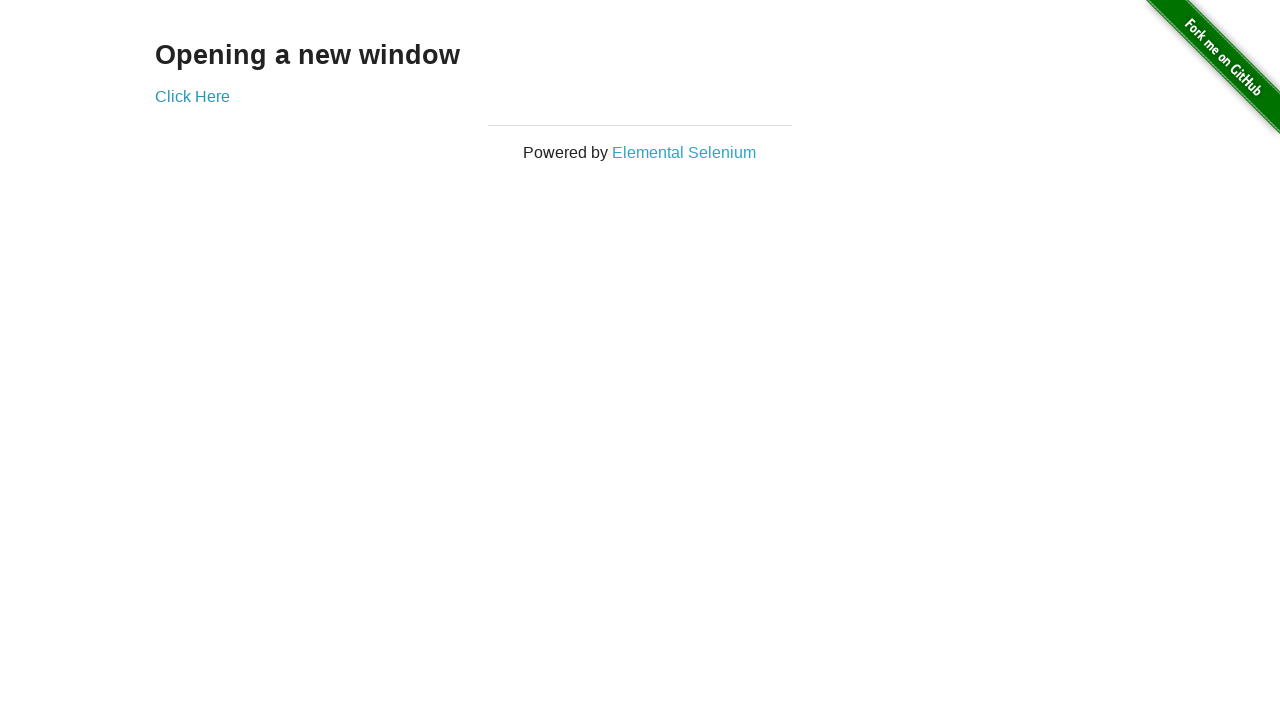